Clicks on the "About" link on the personal website to navigate to the about page

Starting URL: https://mark.youngman.info

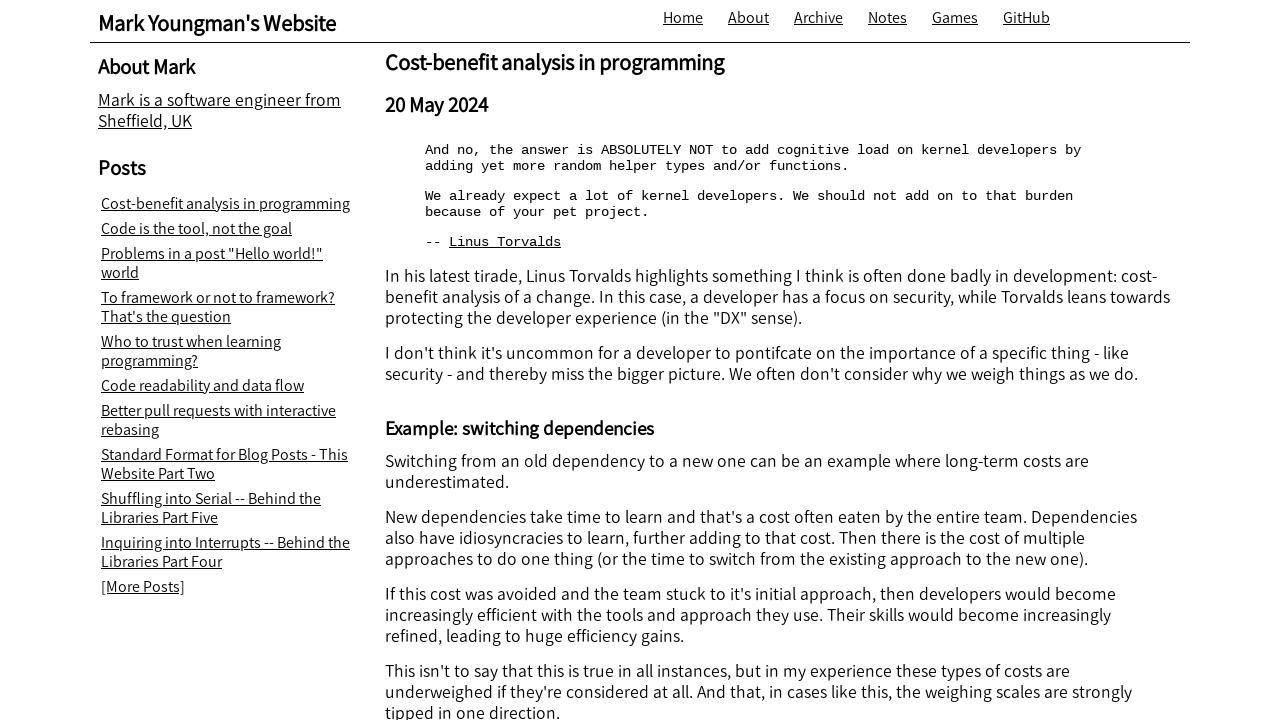

Navigated to personal website at https://mark.youngman.info
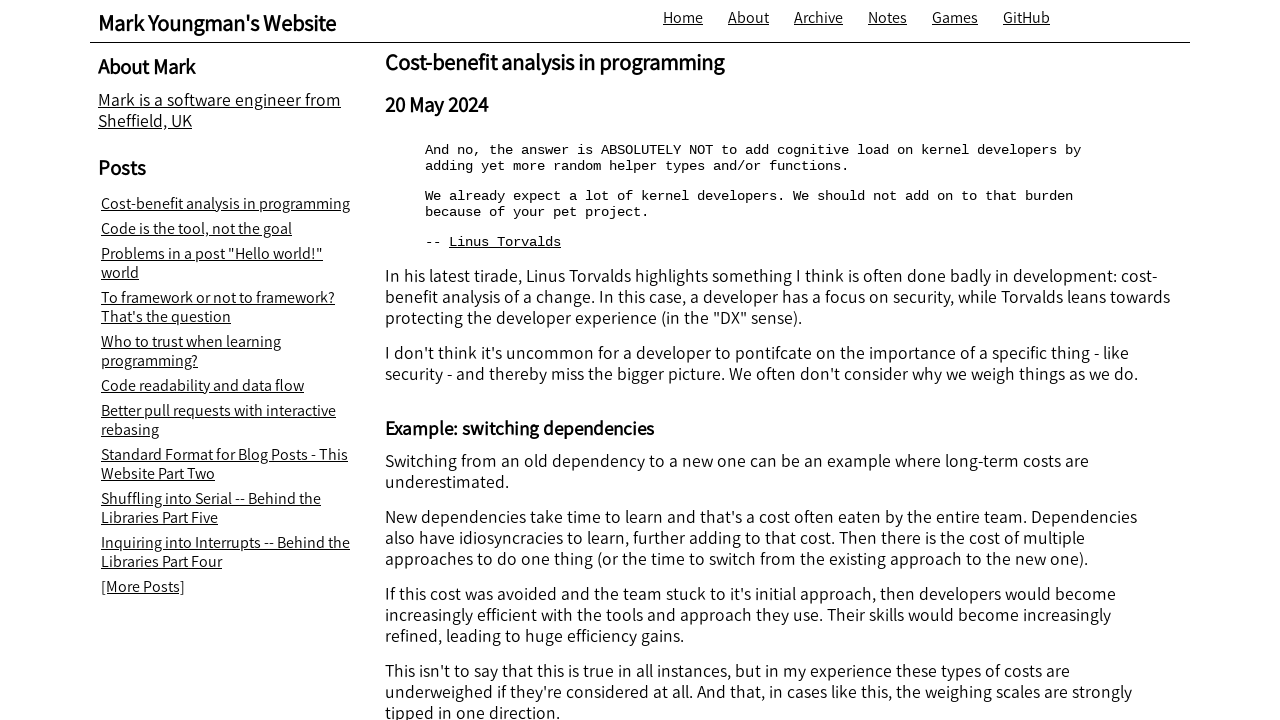

Clicked on the 'About' link to navigate to about page at (748, 18) on xpath=//a[text()="About"]
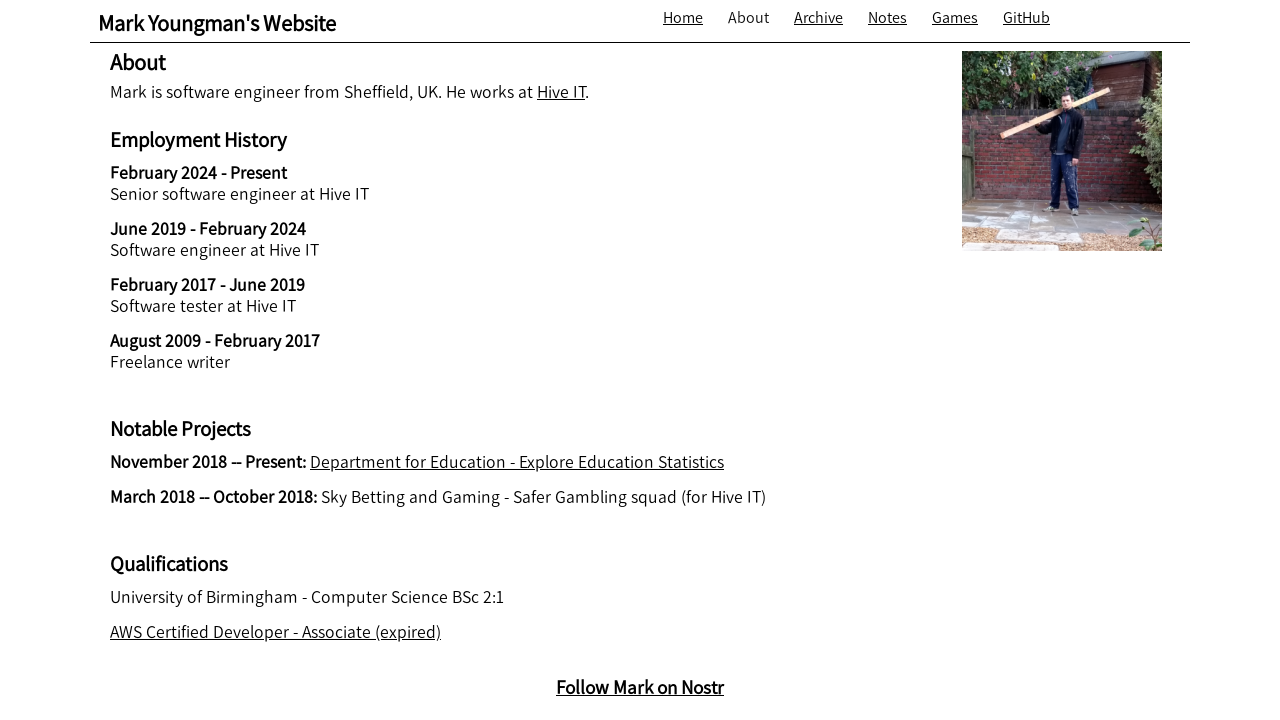

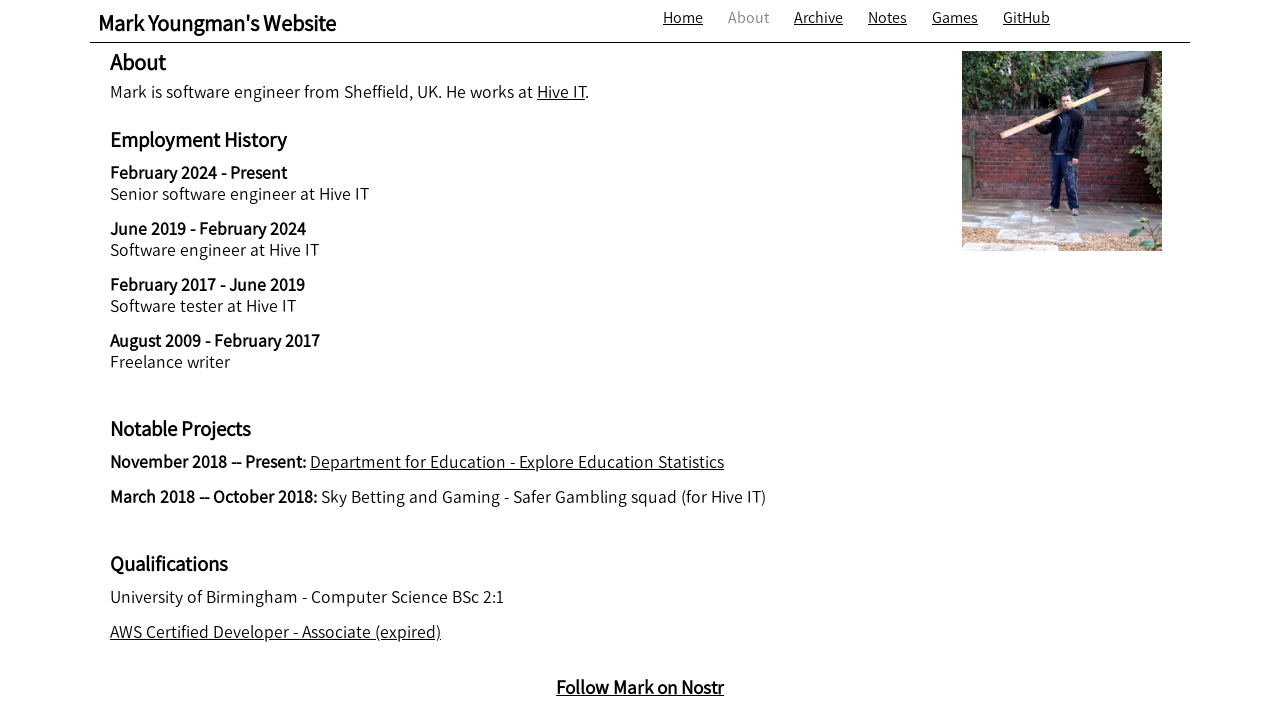